Tests handling of multiple frames on a demo page by switching between frames and filling text inputs in each frame. Also explores nested iframe handling within frame3.

Starting URL: https://ui.vision/demo/webtest/frames/

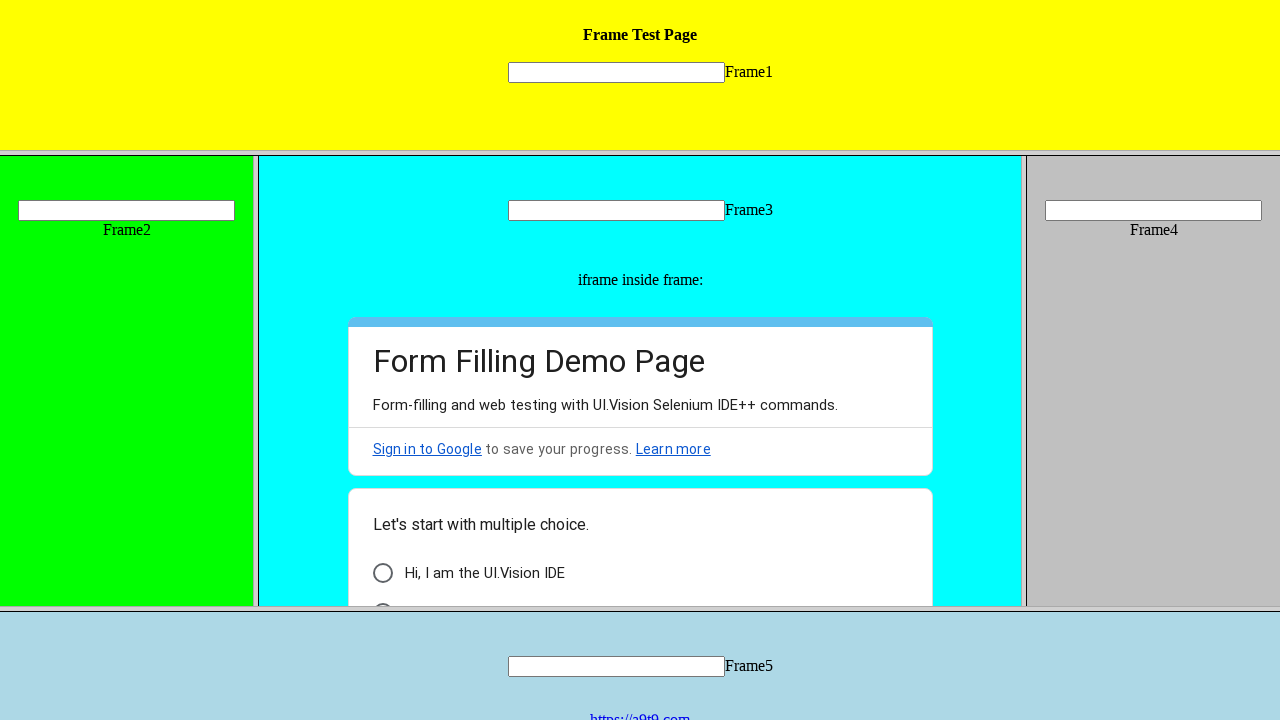

Retrieved all frame elements from the page
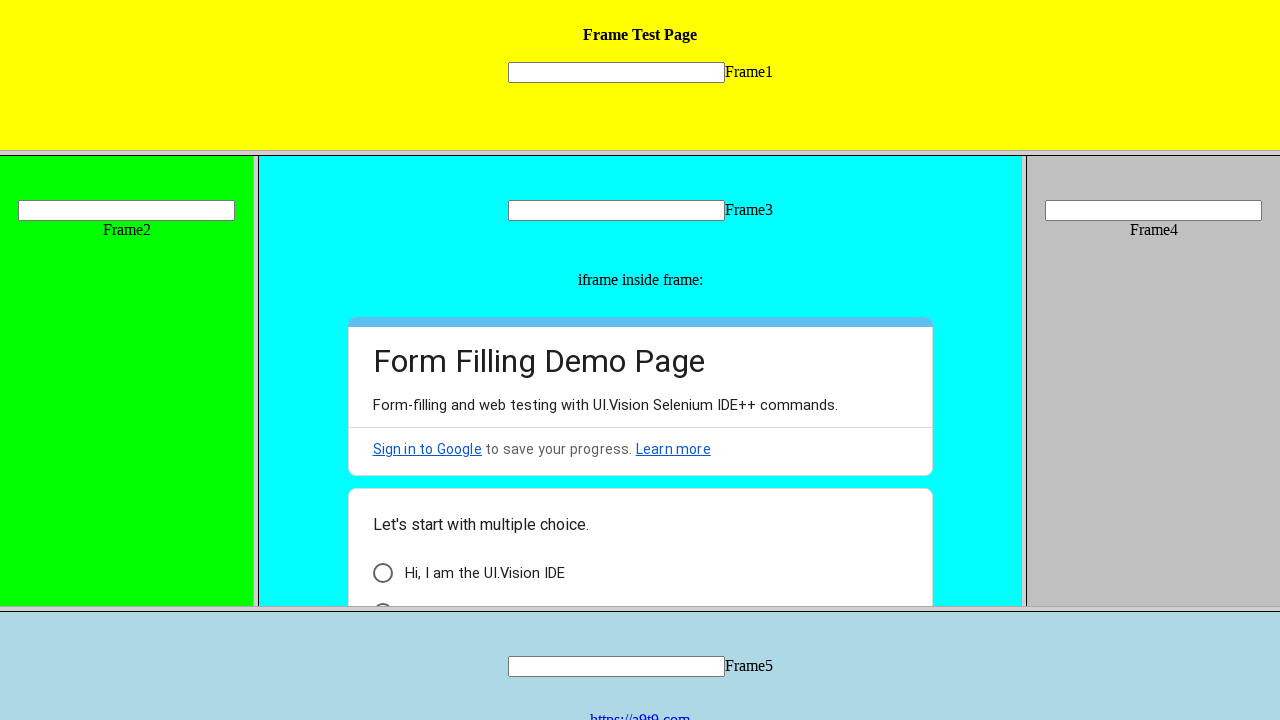

Located first frame element
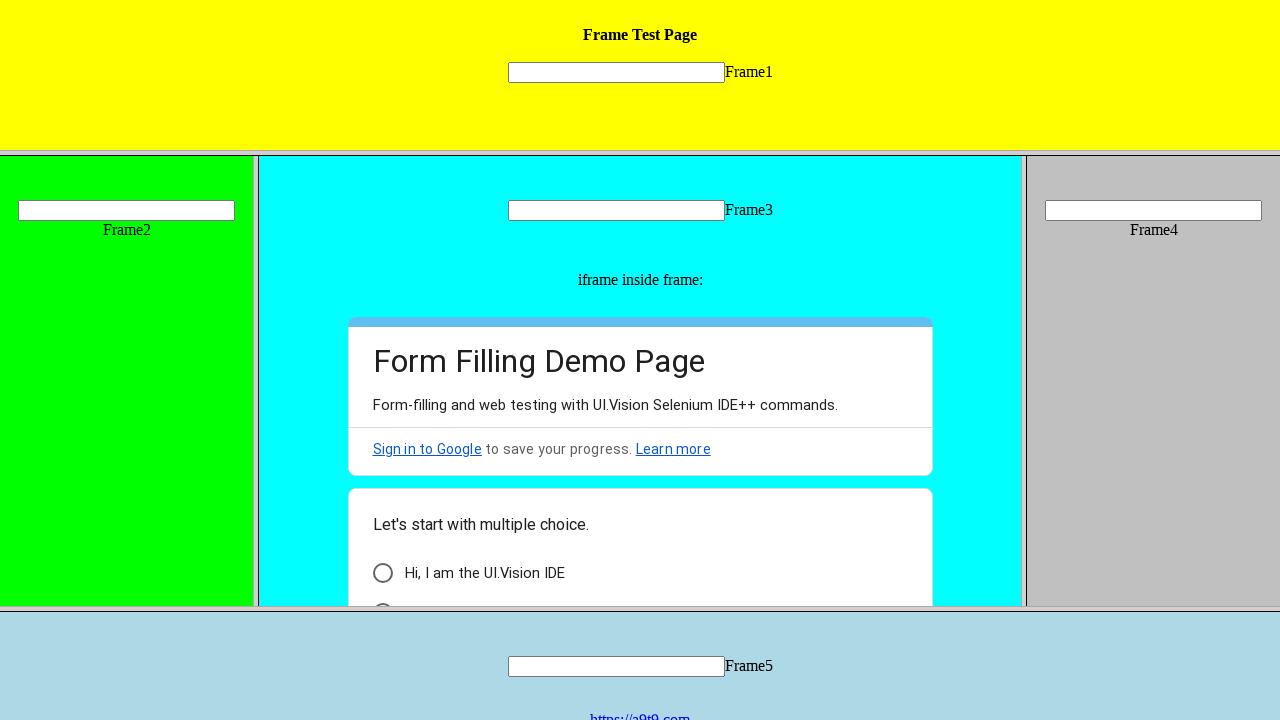

Filled 'Testing' in mytext1 input field in frame 1 on frame[src*='frame'] >> nth=0 >> internal:control=enter-frame >> input[name='myte
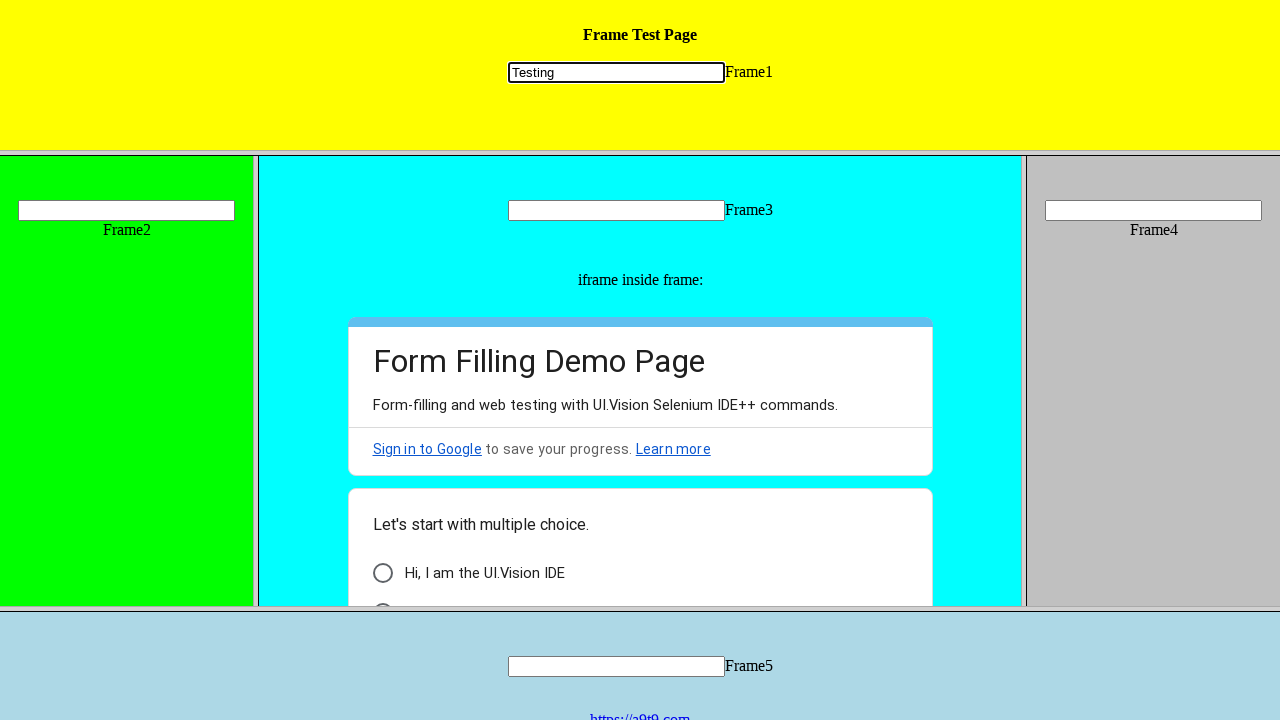

Located third frame element
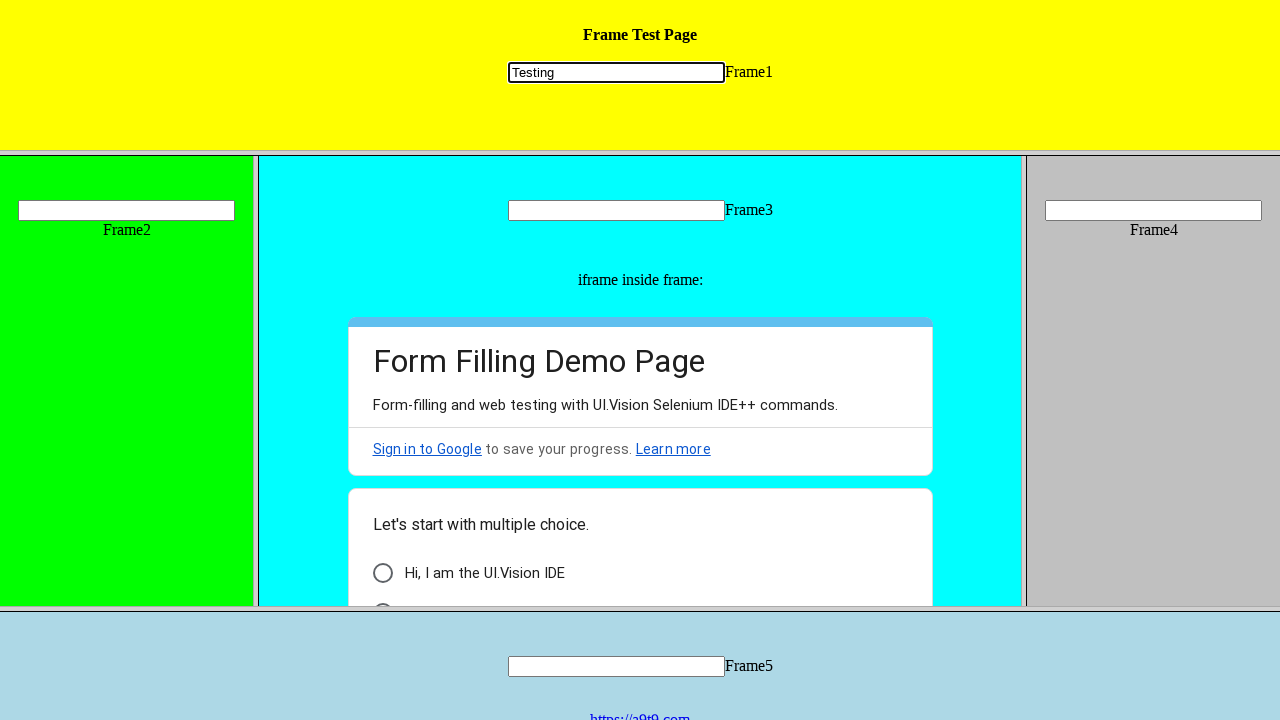

Filled 'Testing' in mytext3 input field in frame 3 on frame[src*='frame'] >> nth=2 >> internal:control=enter-frame >> input[name='myte
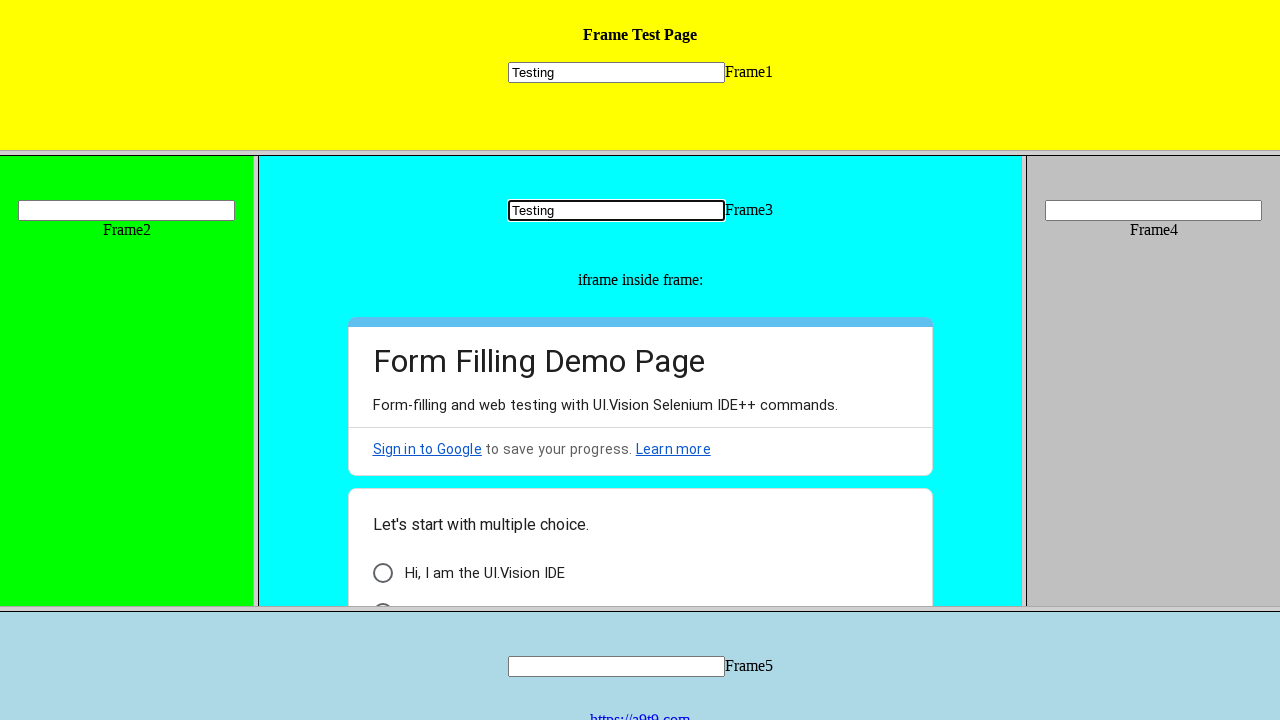

Located nested iframe within frame 3
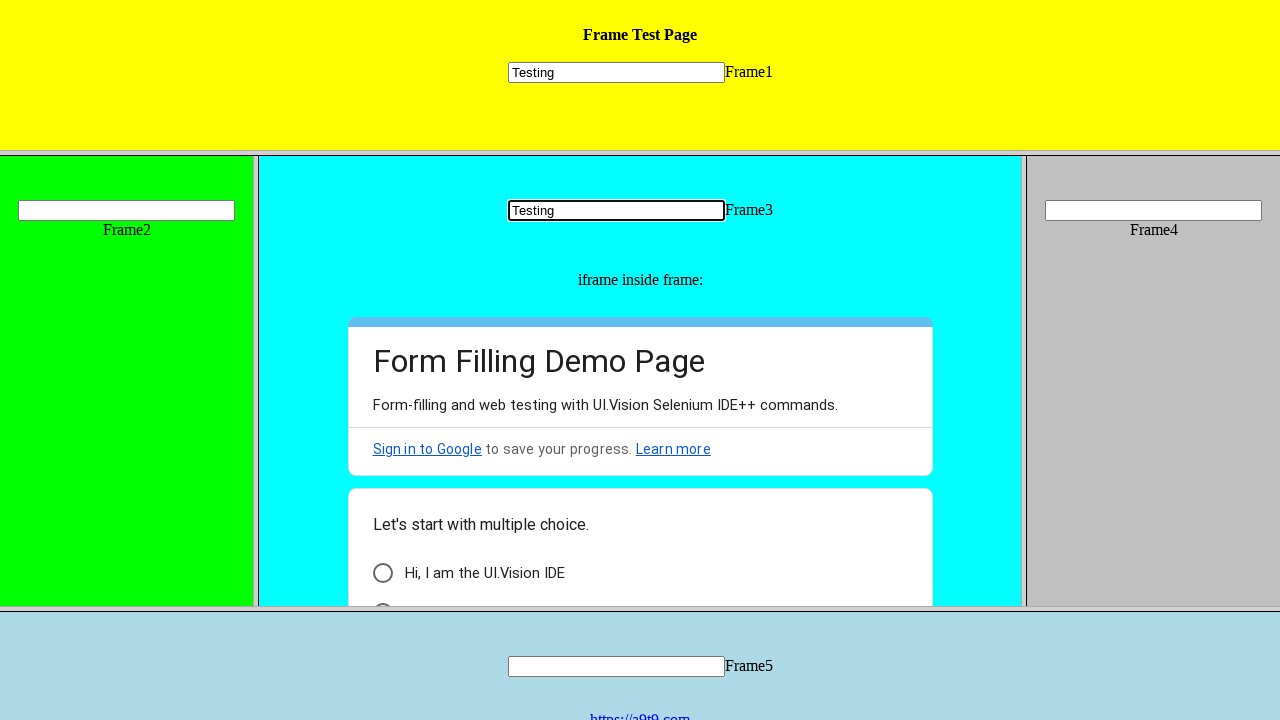

Waited 2 seconds for nested iframe content to load
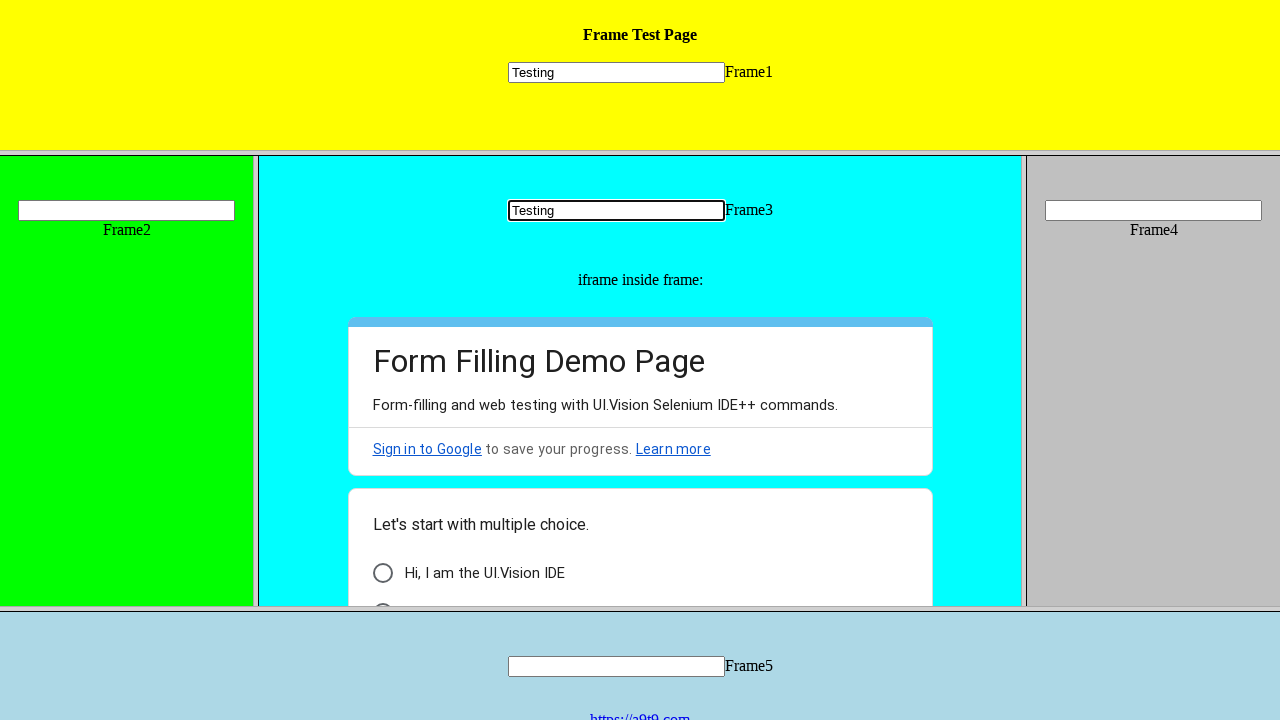

Filled 'I am Ritesh Malik' in text input field within nested iframe on frame[src*='frame'] >> nth=2 >> internal:control=enter-frame >> iframe >> nth=0 
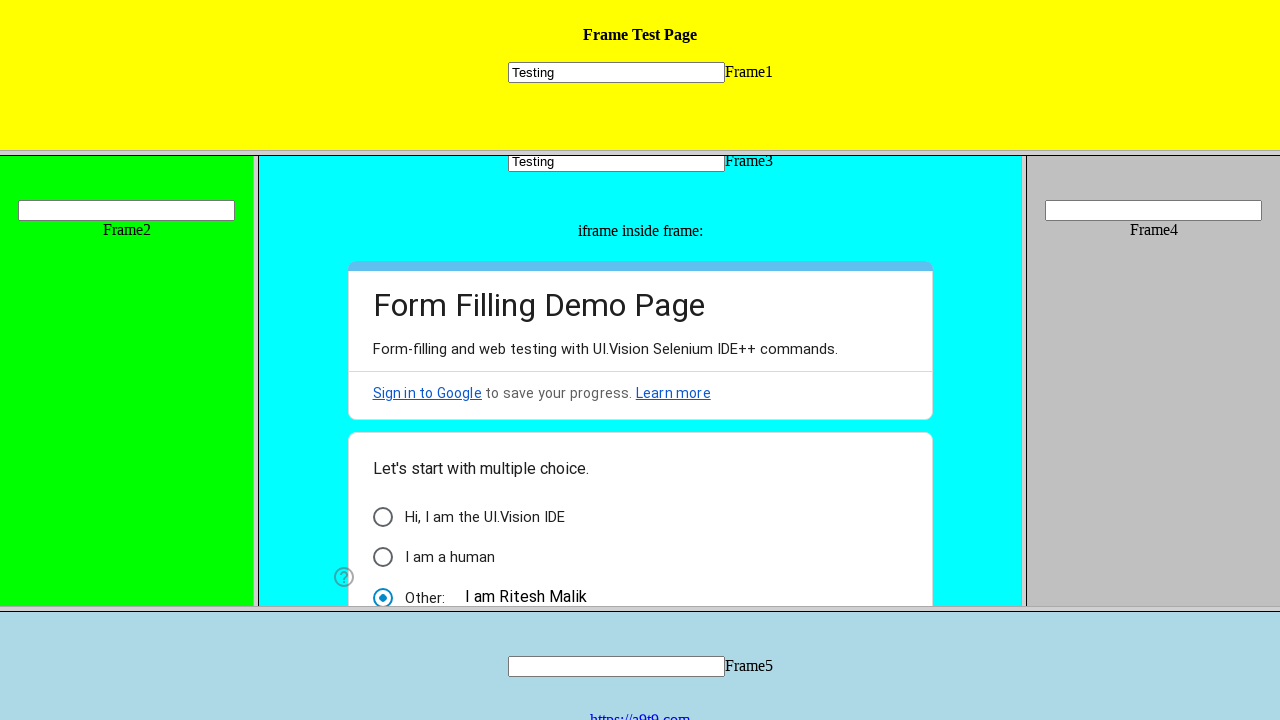

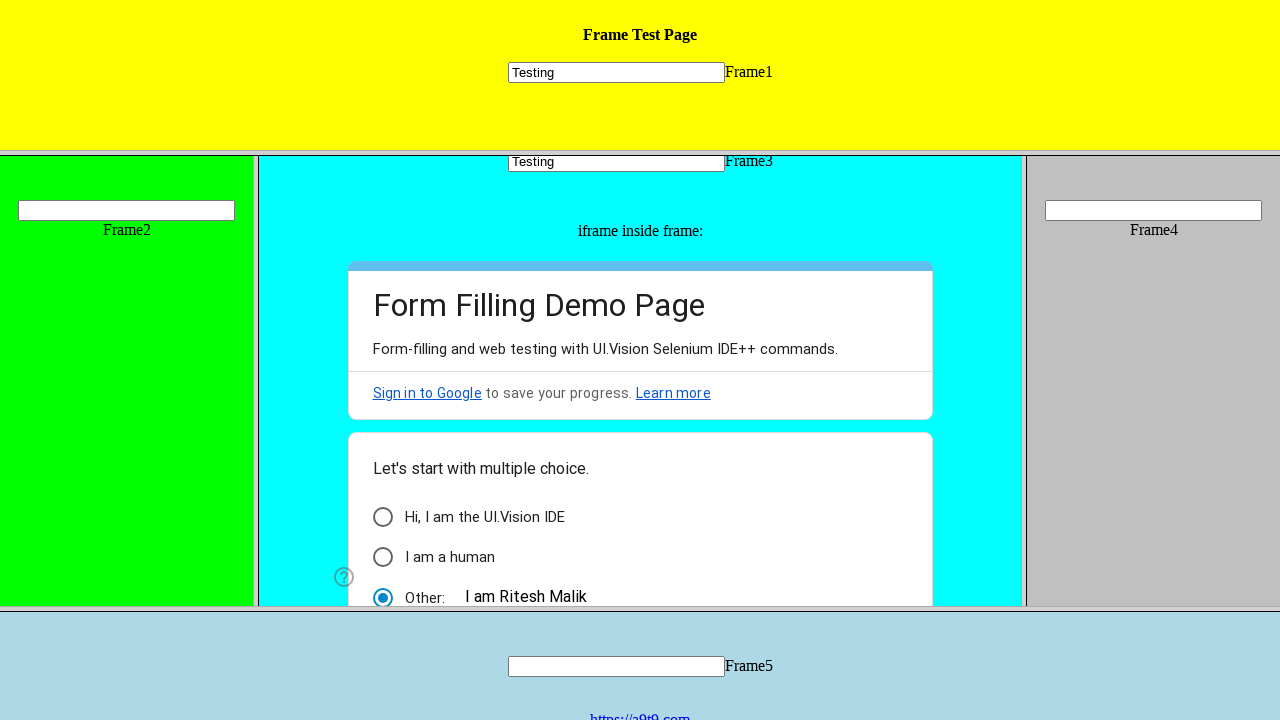